Navigates to the Time and Date world clock page and verifies that the dynamic web table containing world clock information is loaded and displays data.

Starting URL: https://www.timeanddate.com/worldclock/

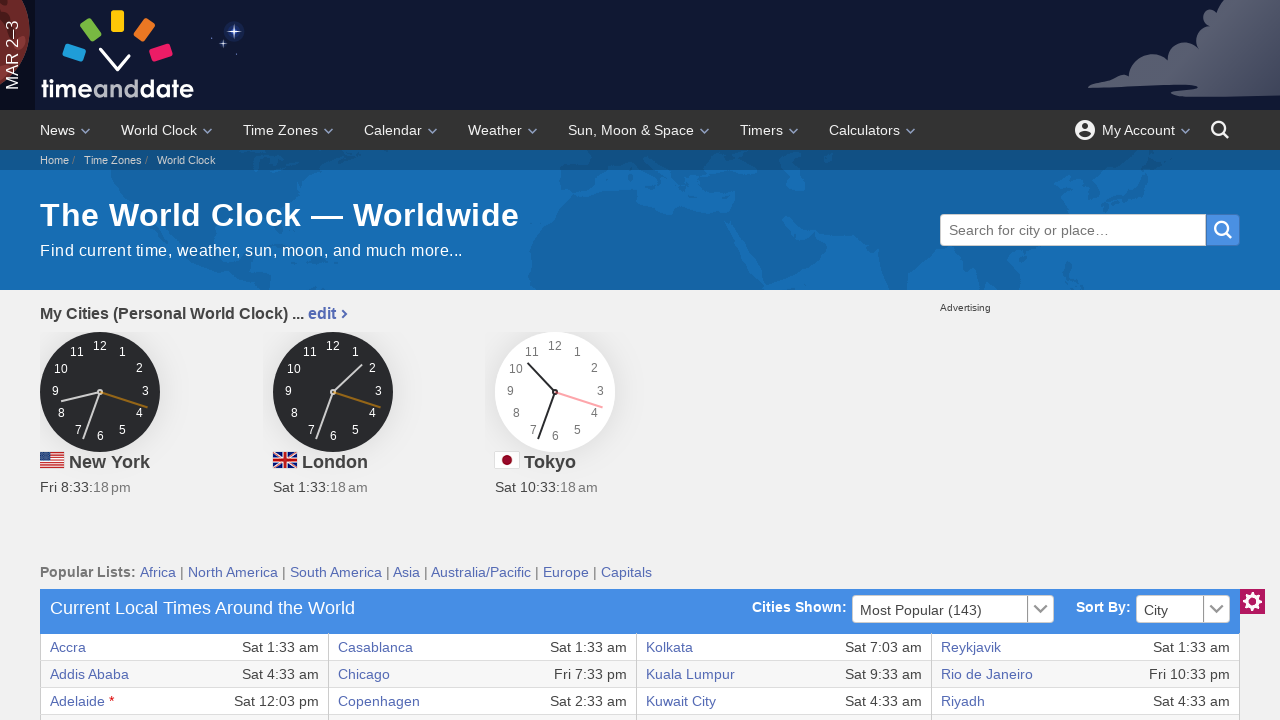

World clock table element loaded
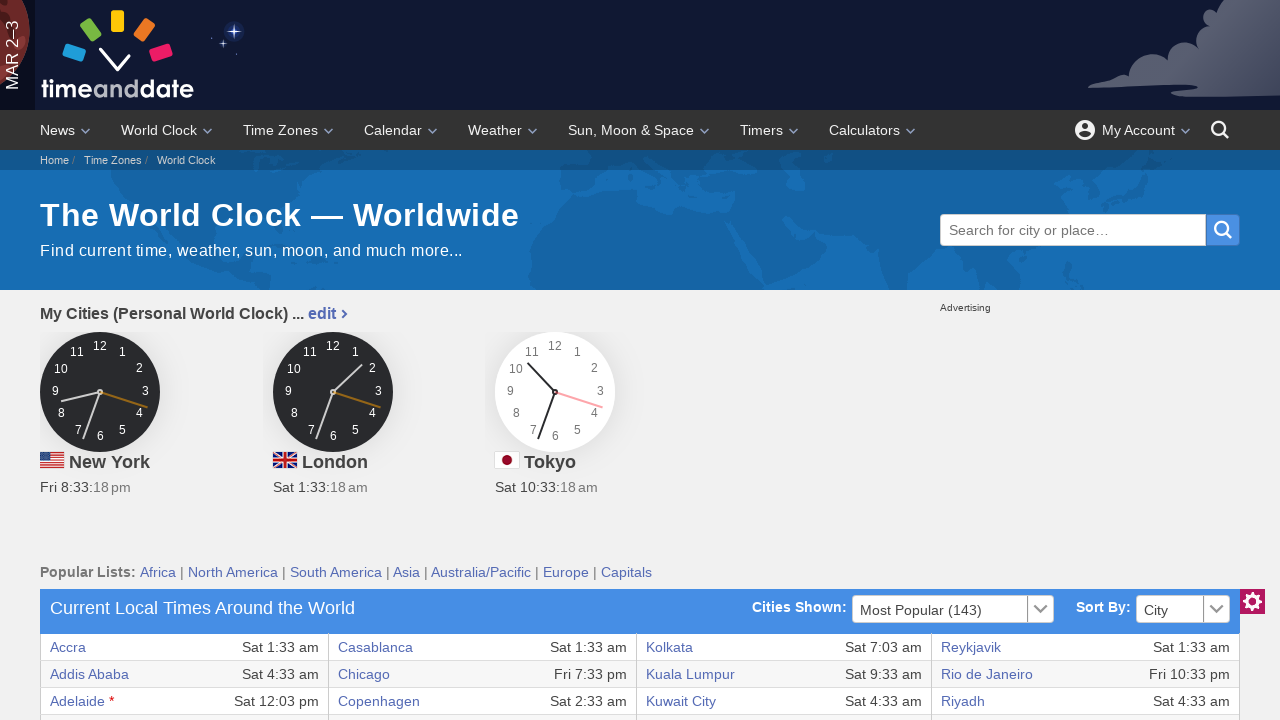

Located first table element
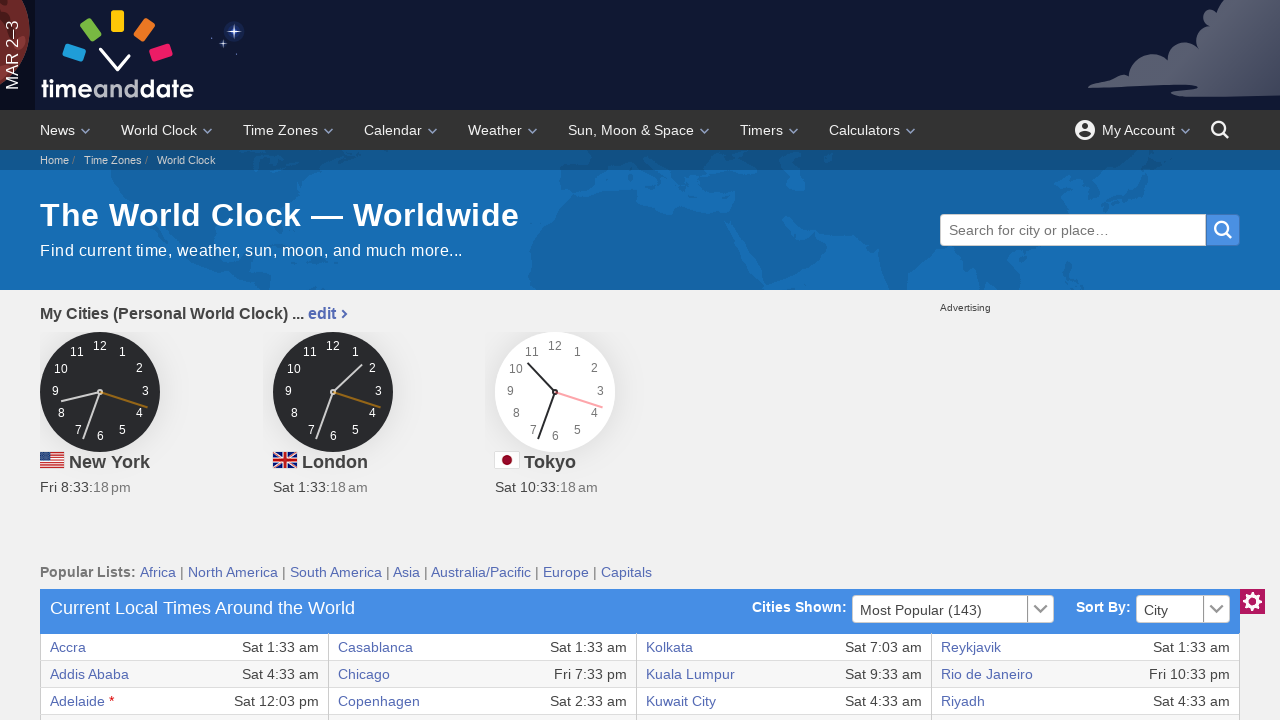

Located all table rows
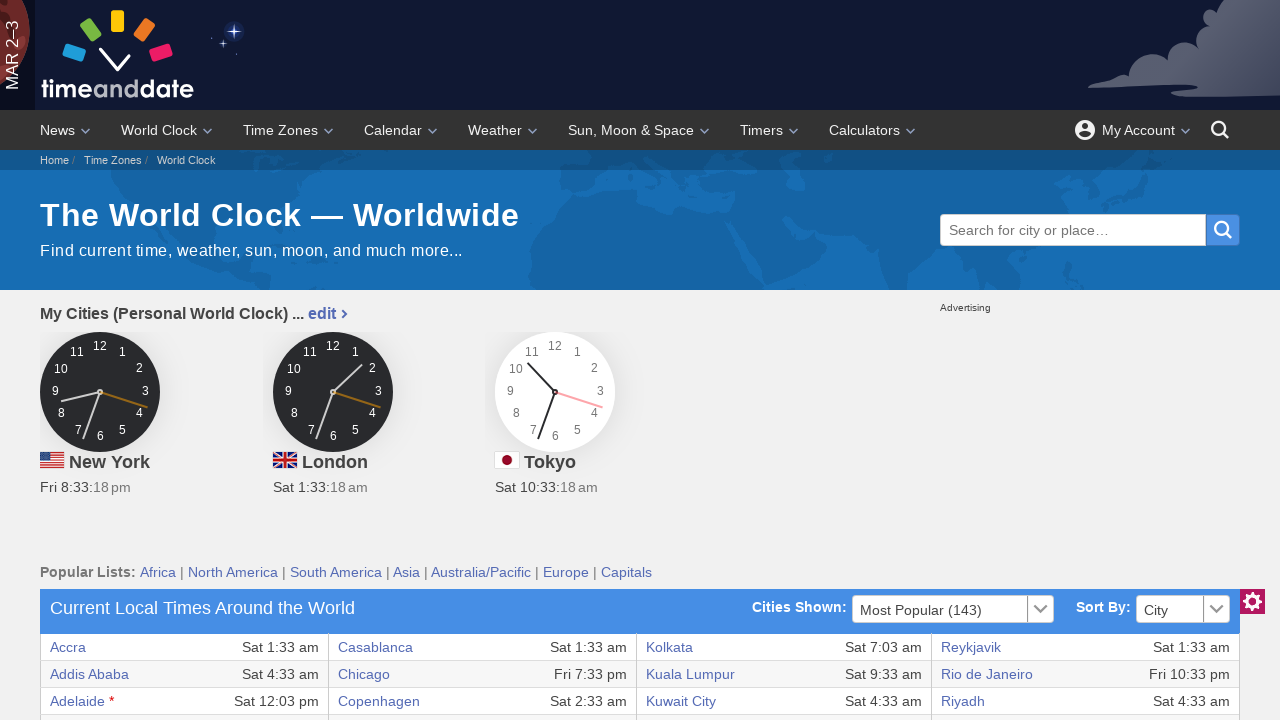

First table row is visible
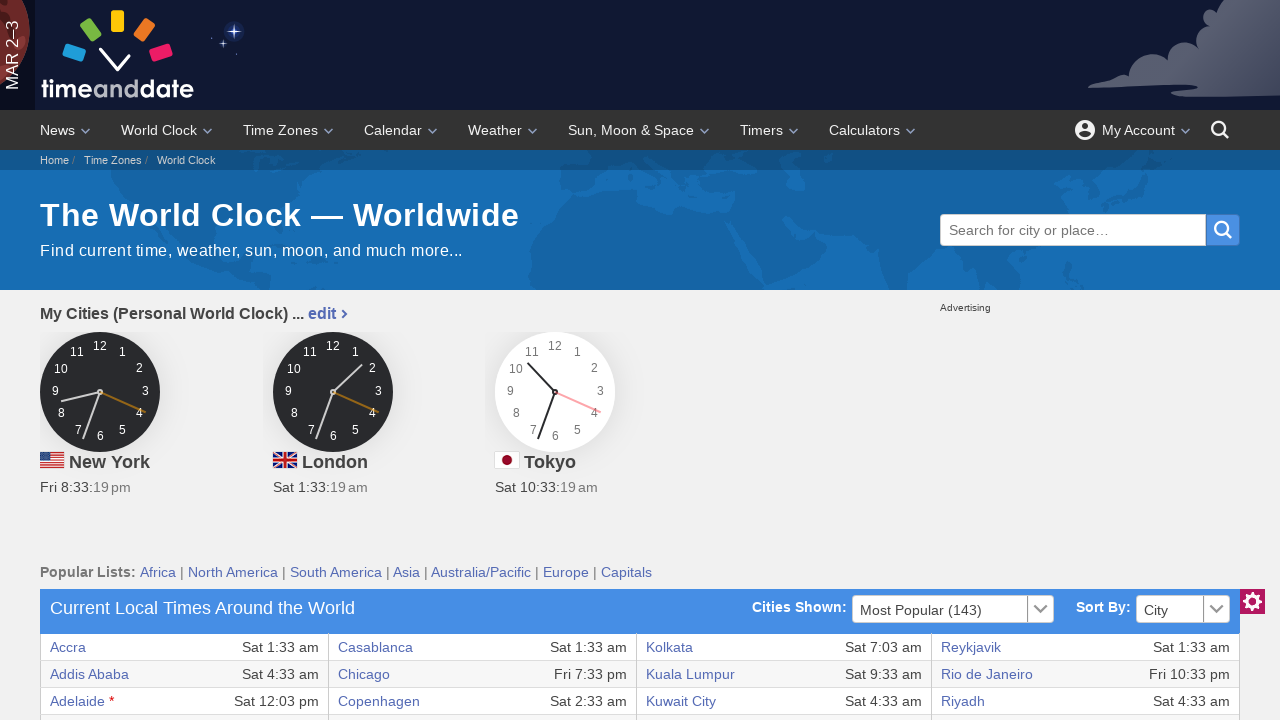

Table data cells are present and loaded
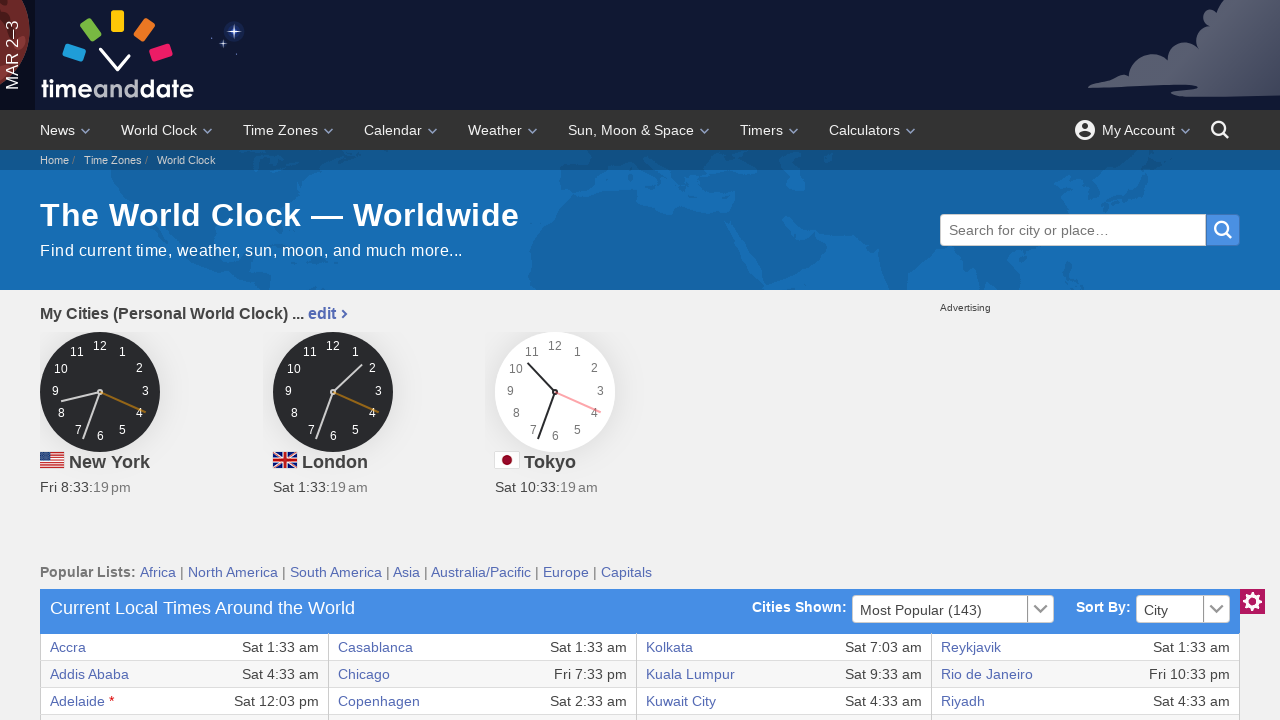

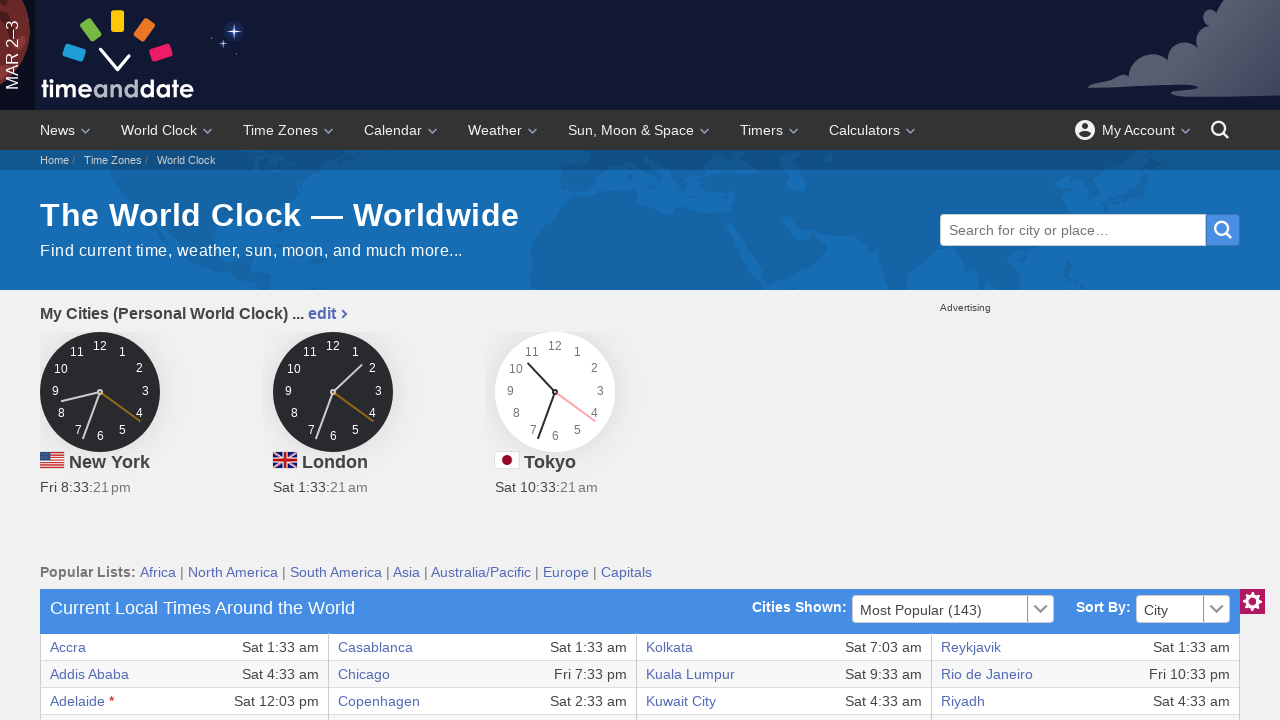